Tests counting the number of button elements on the page after adding elements

Starting URL: https://the-internet.herokuapp.com/add_remove_elements/

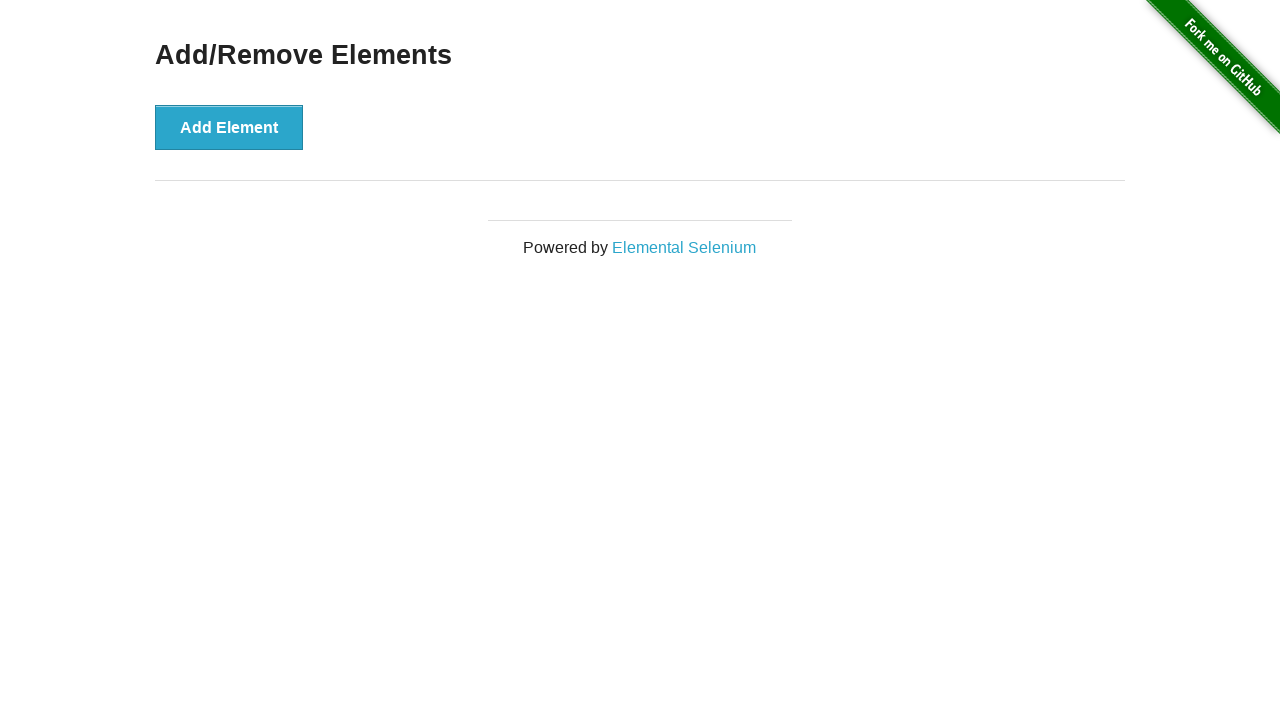

Clicked 'Add Element' button to add a new element at (229, 127) on xpath=//button[text()='Add Element']
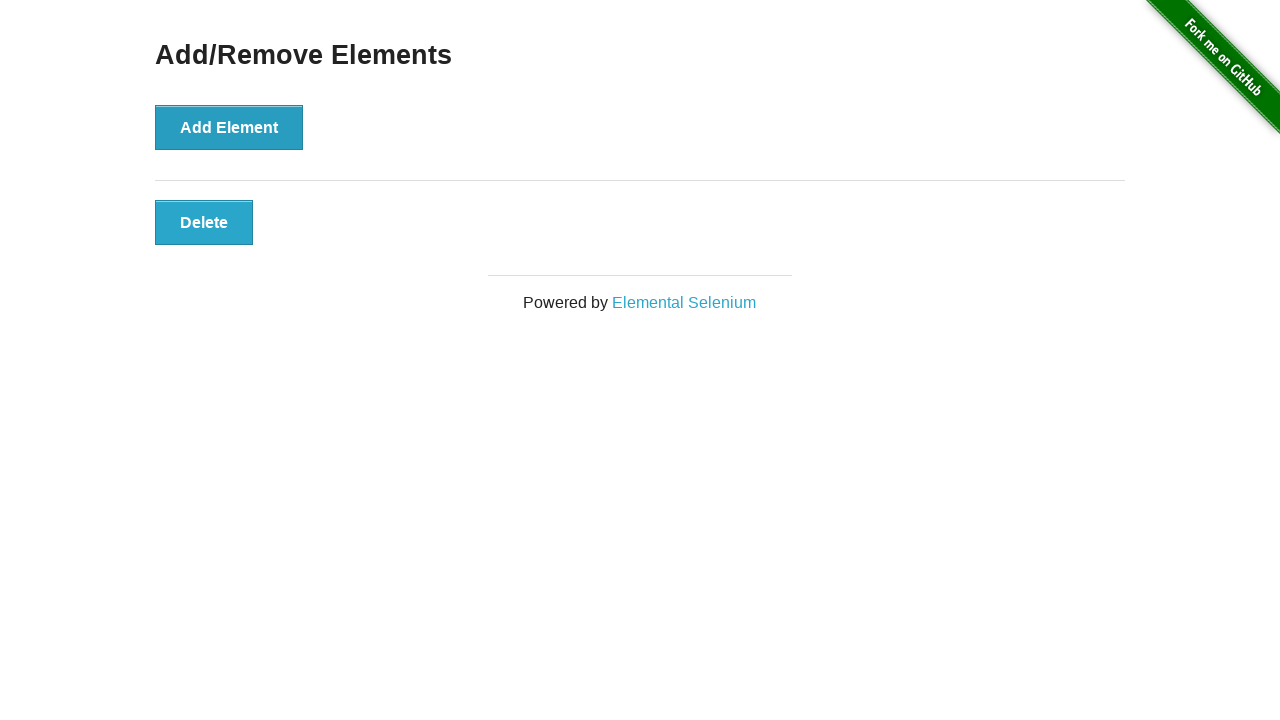

Delete button appeared on the page
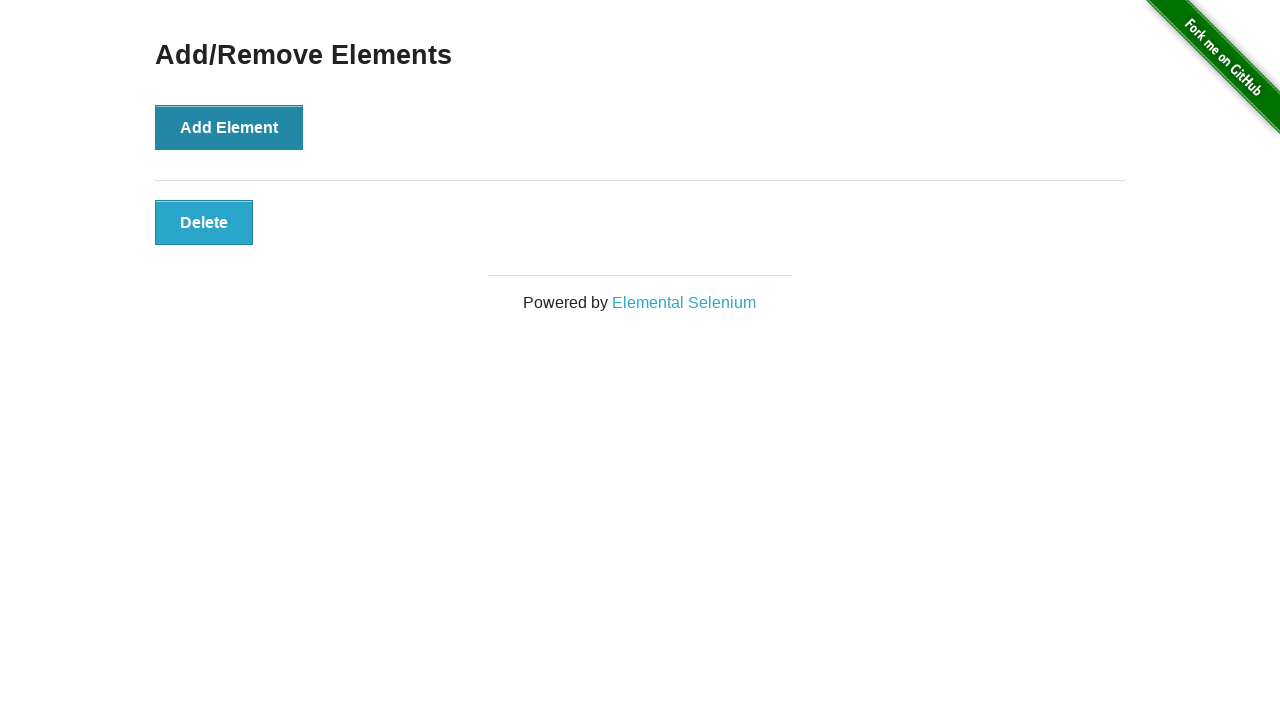

Located all button elements on the page
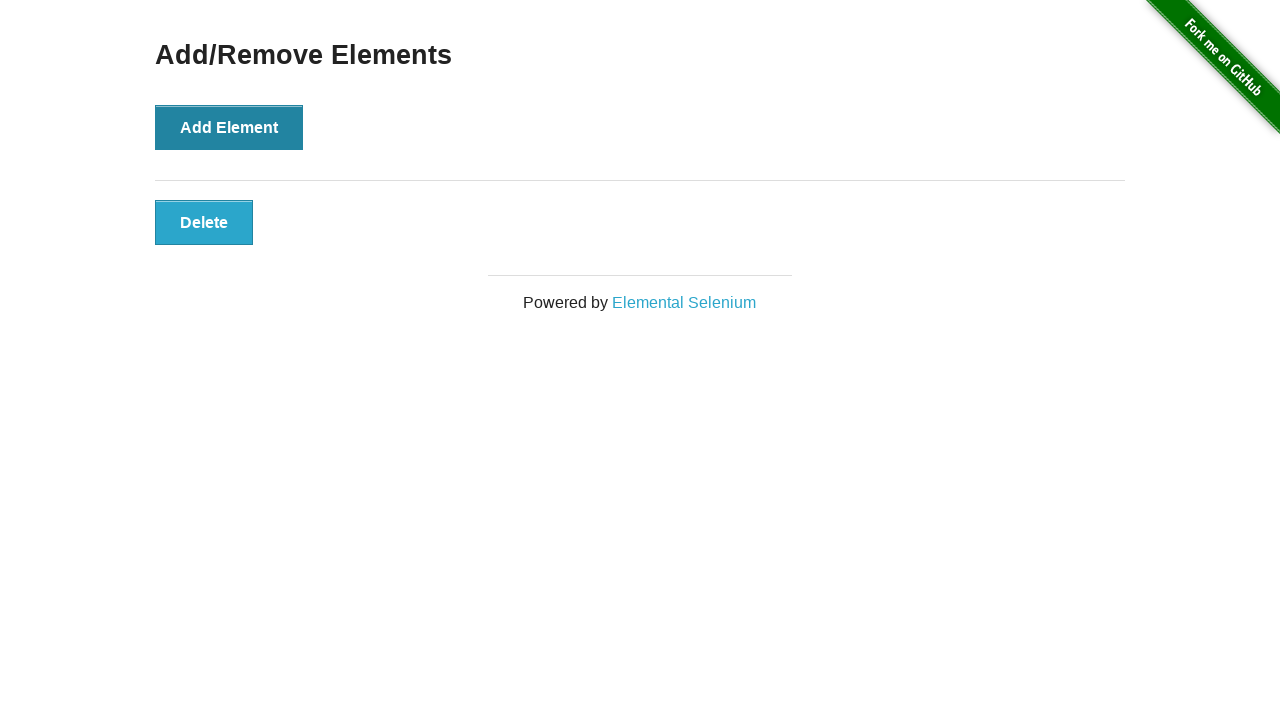

Counted 2 button elements on the page
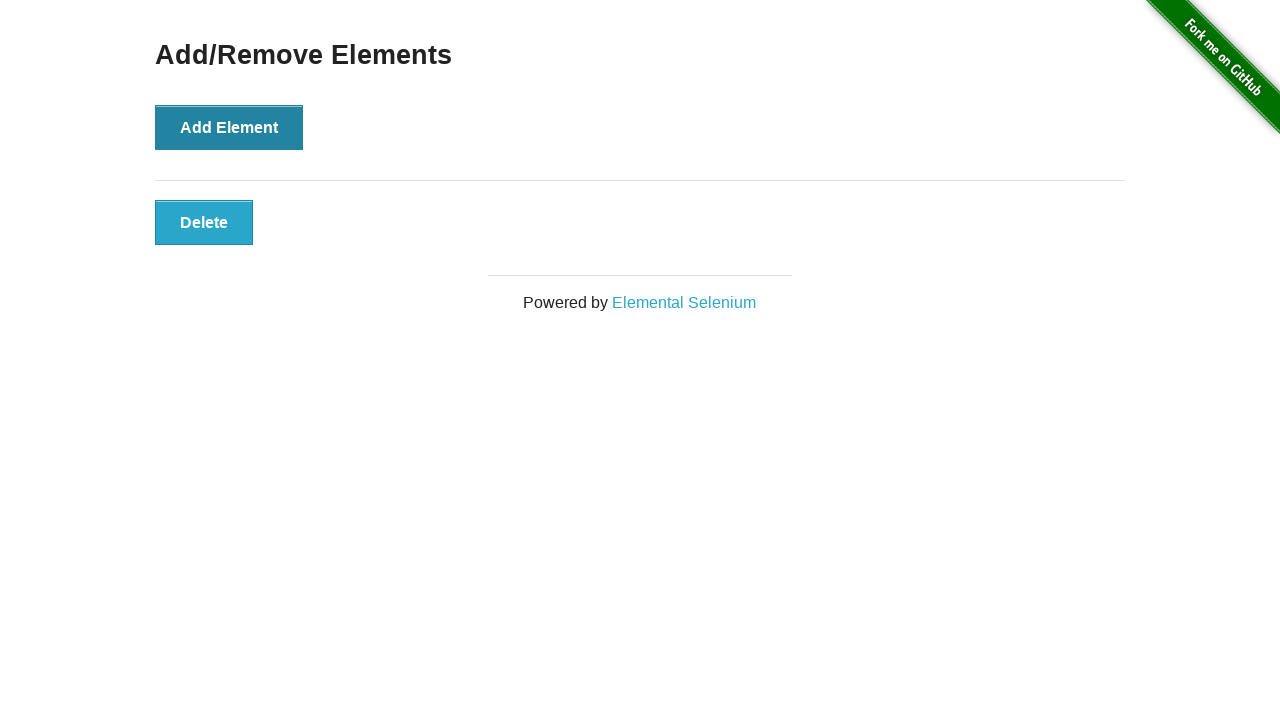

Verified that there are exactly 2 buttons on the page
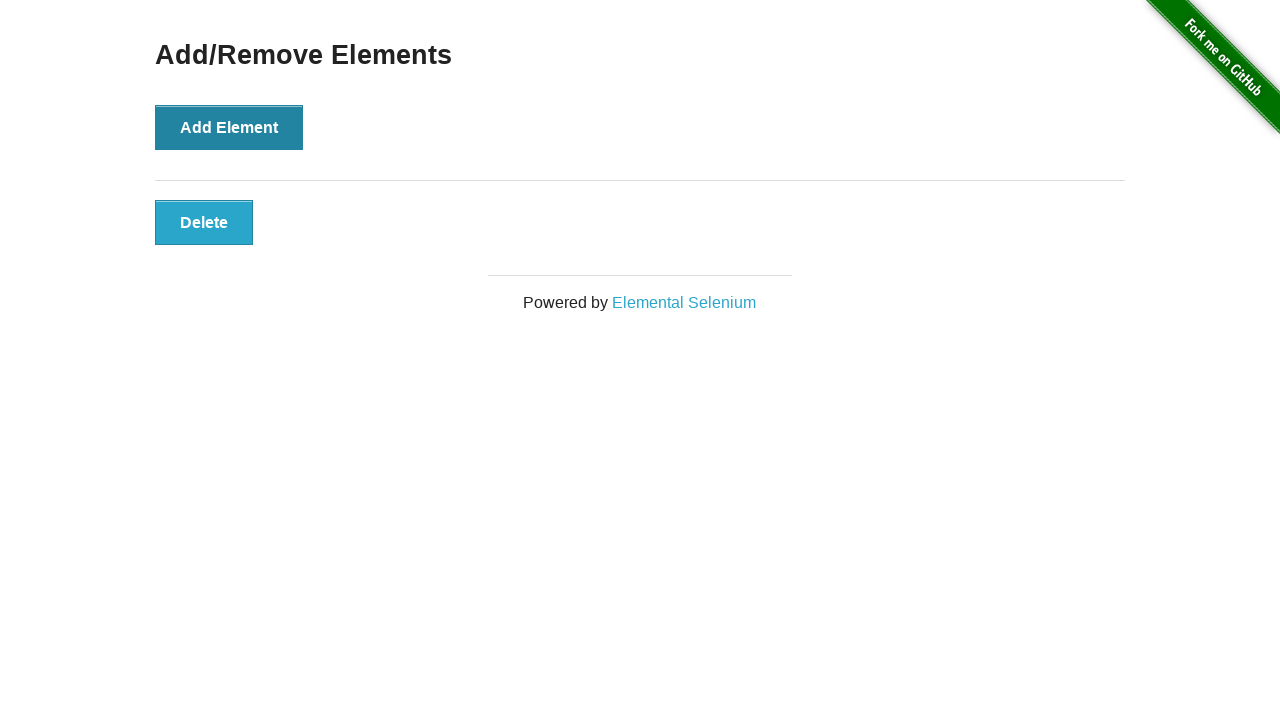

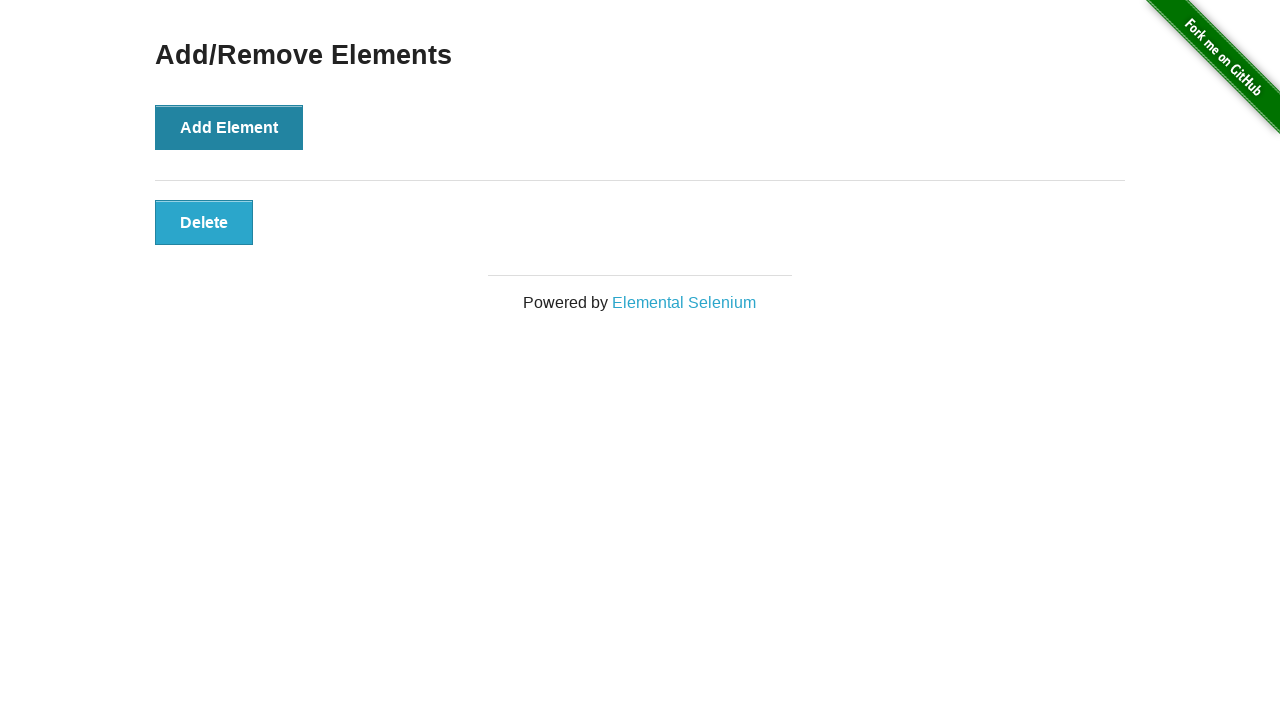